Tests drag and drop functionality by clicking and holding a draggable element and moving it by a specified offset

Starting URL: https://demoqa.com/droppable

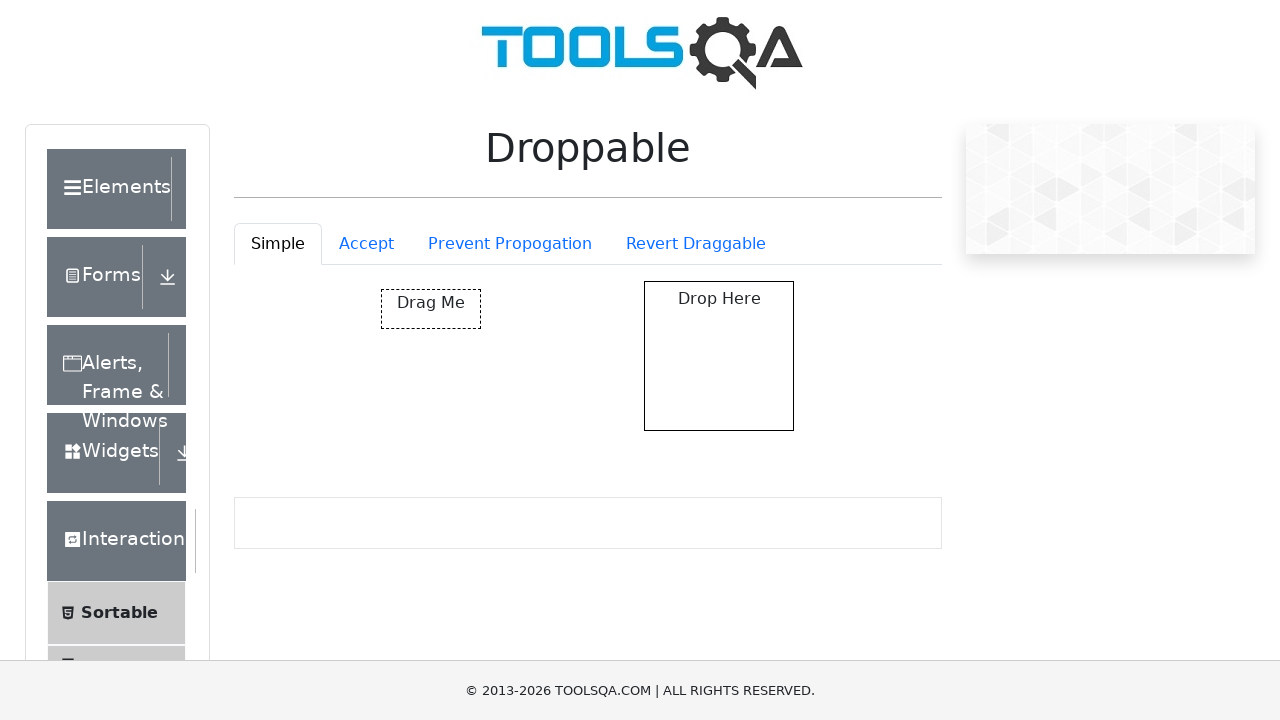

Located the draggable element with id 'draggable'
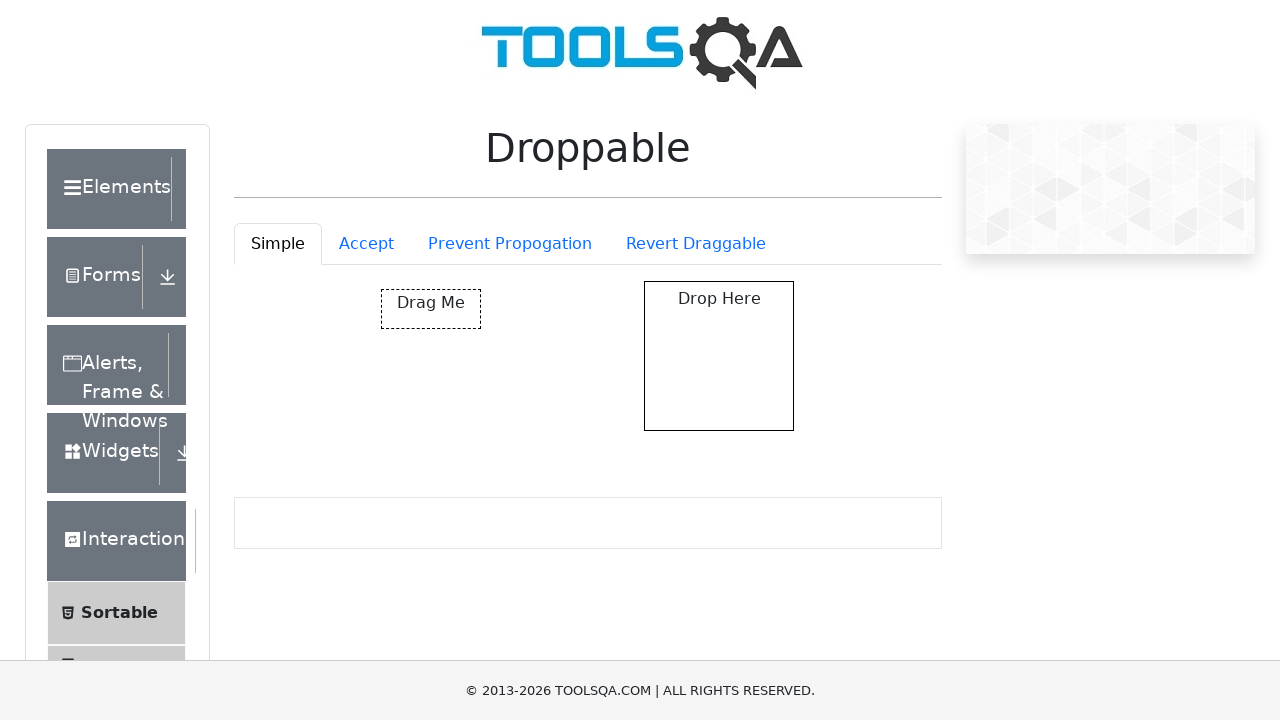

Retrieved bounding box of draggable element
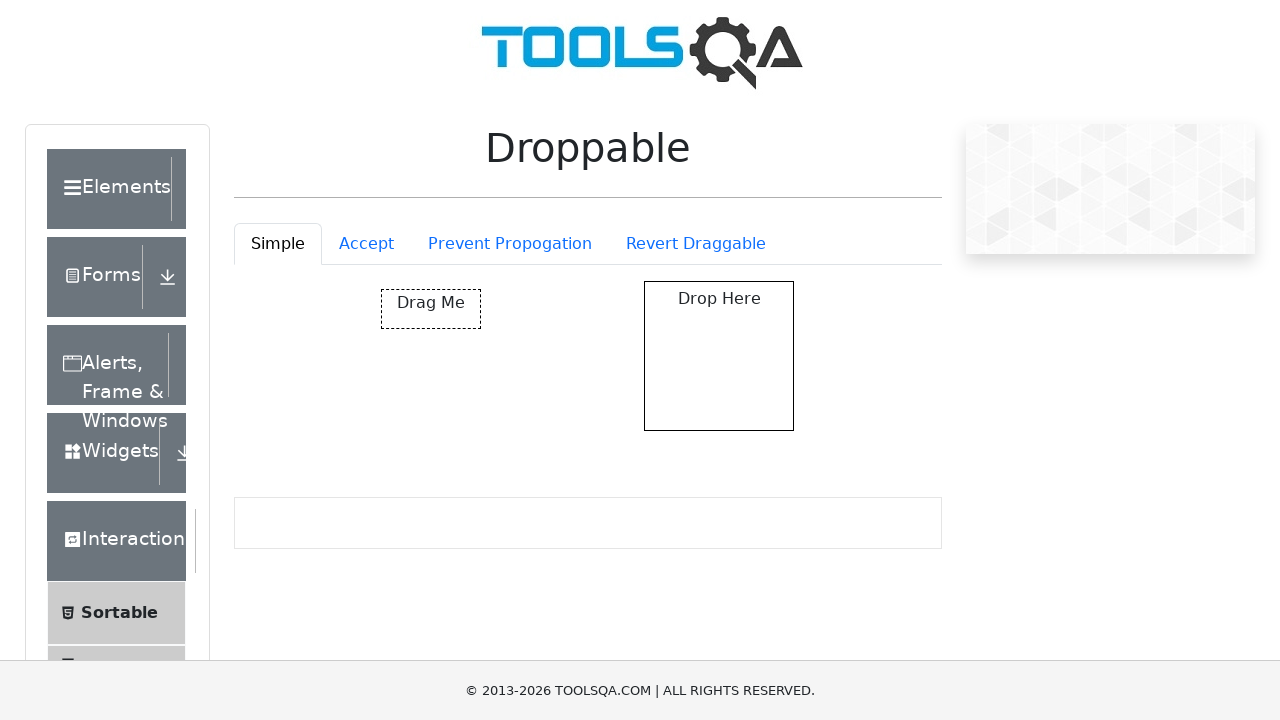

Moved mouse to center of draggable element at (431, 309)
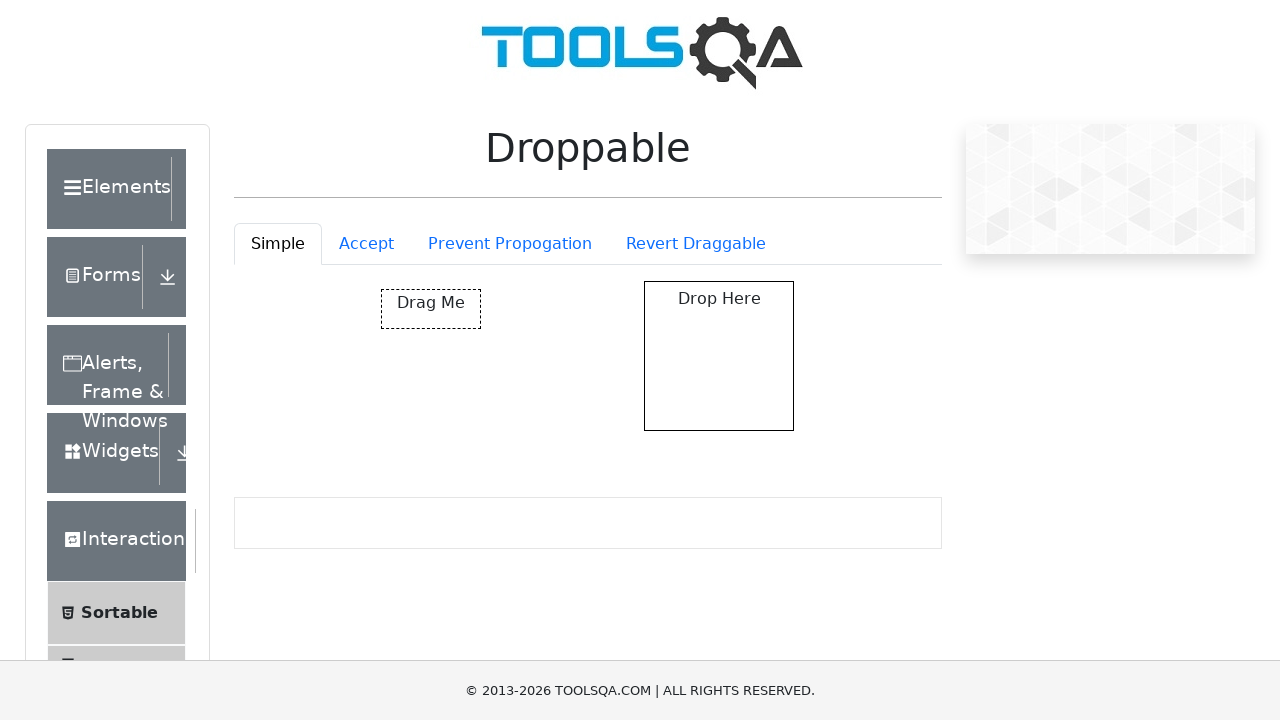

Pressed mouse button down on draggable element at (431, 309)
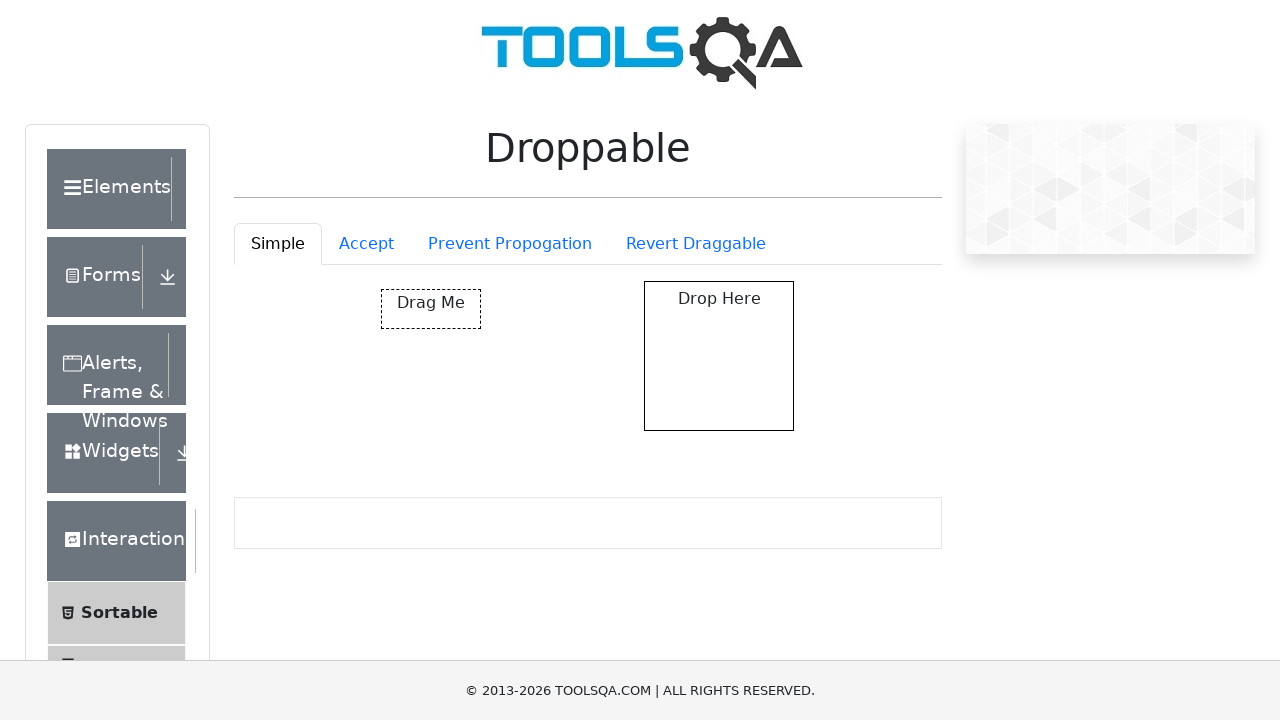

Moved mouse by offset (-300, 300) while holding button down at (131, 609)
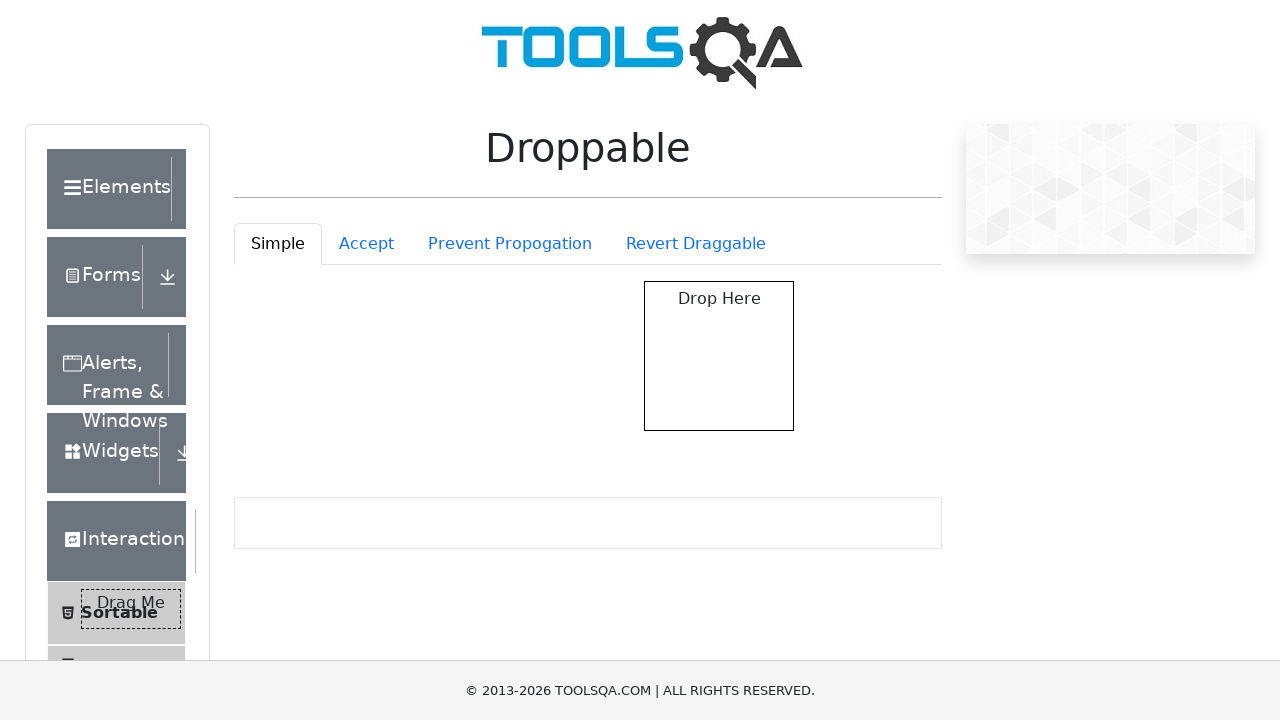

Released mouse button to complete drag and drop at (131, 609)
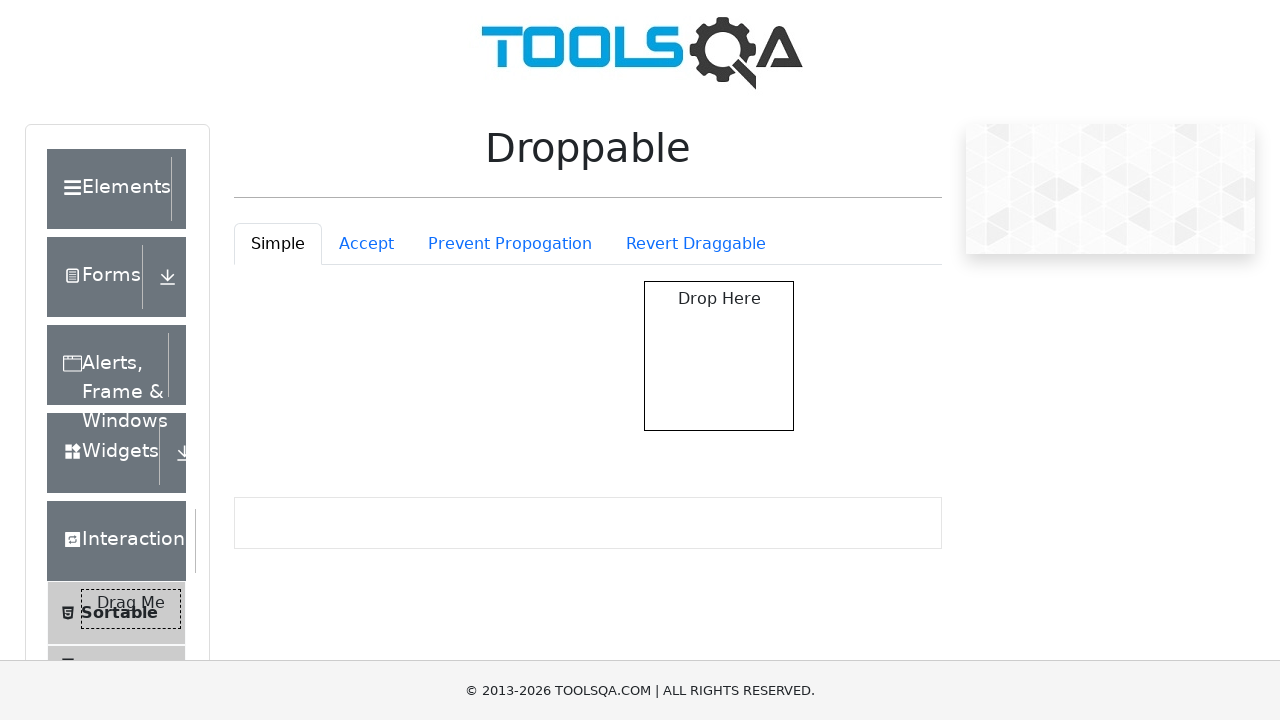

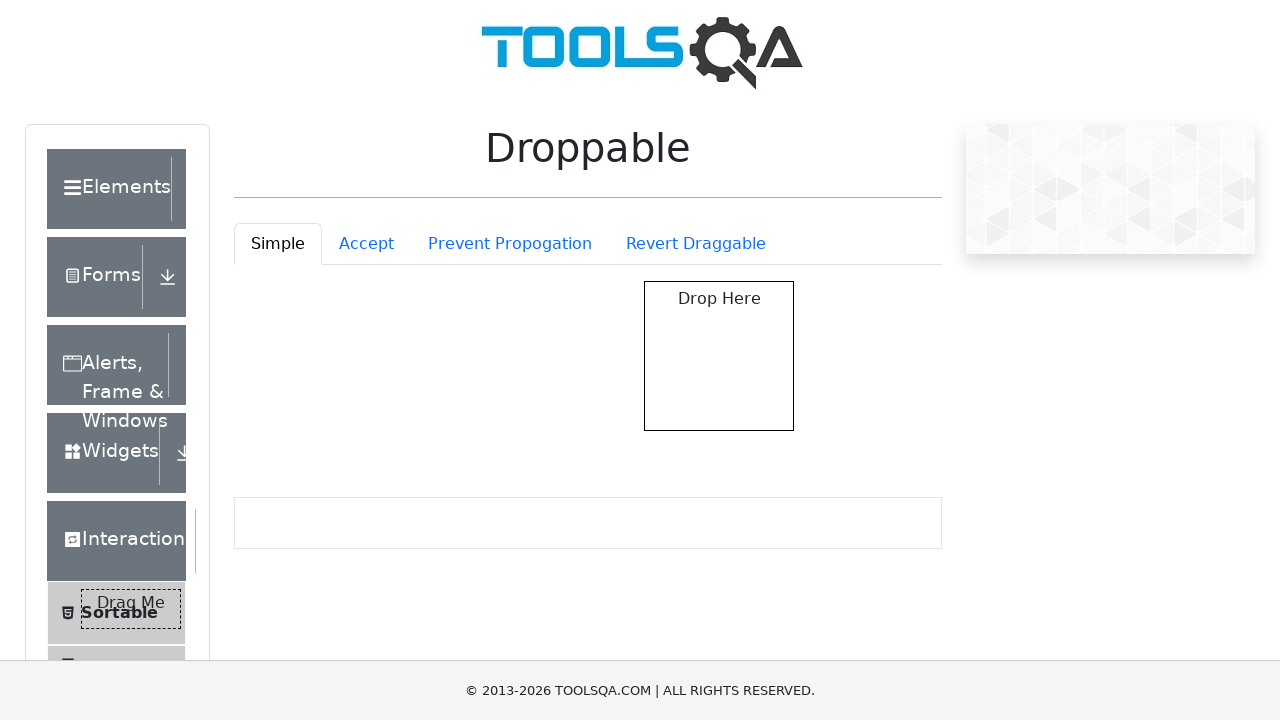